Tests that the currently applied filter link is highlighted

Starting URL: https://demo.playwright.dev/todomvc

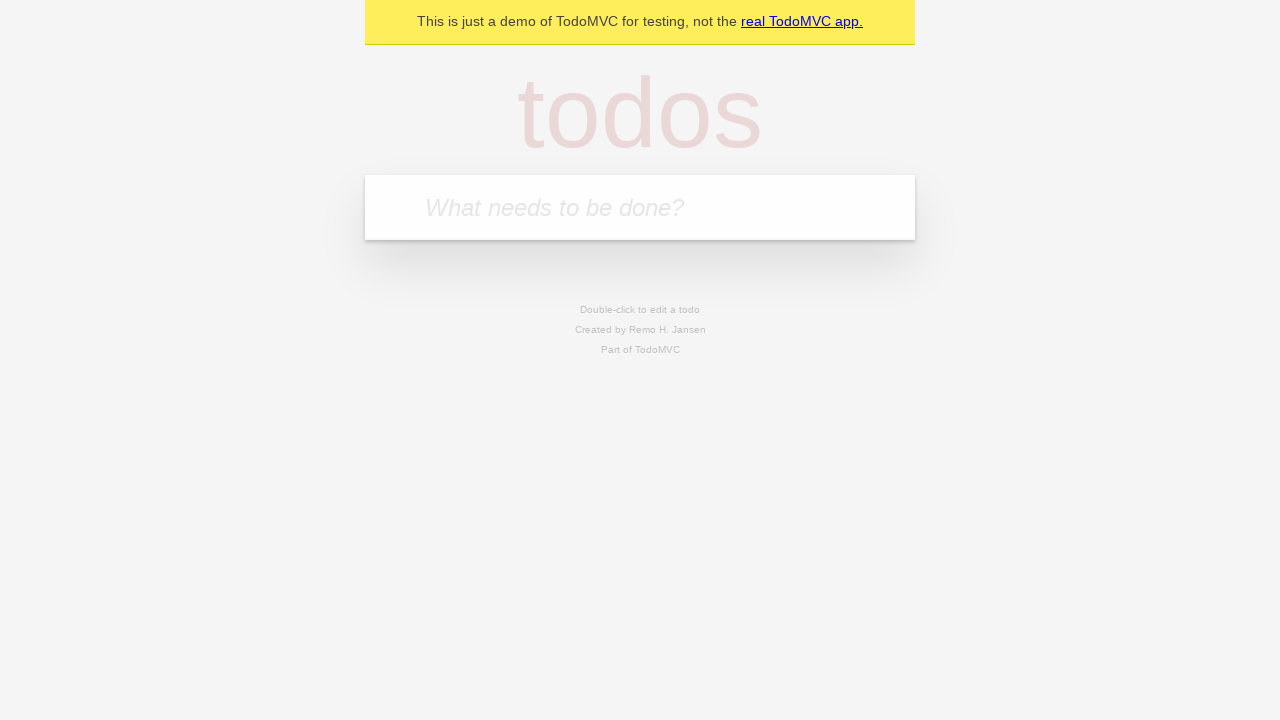

Filled todo input with 'buy some cheese' on internal:attr=[placeholder="What needs to be done?"i]
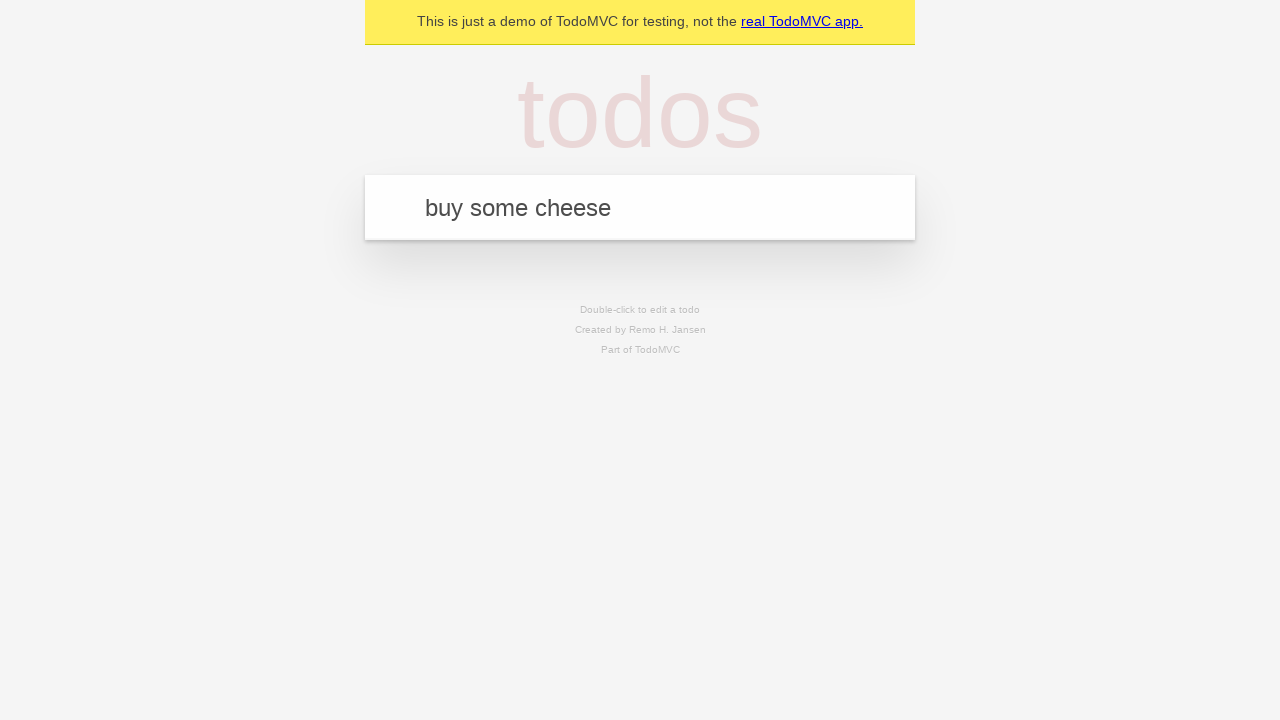

Pressed Enter to add todo 'buy some cheese' on internal:attr=[placeholder="What needs to be done?"i]
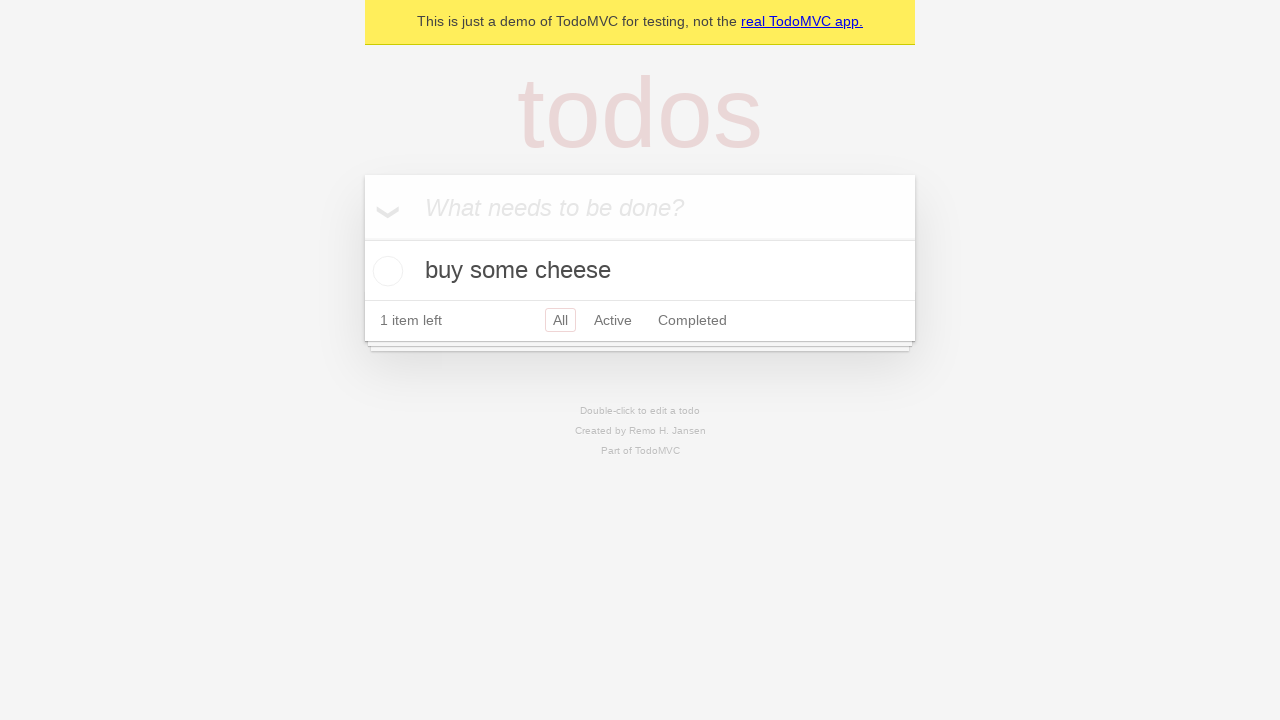

Filled todo input with 'feed the cat' on internal:attr=[placeholder="What needs to be done?"i]
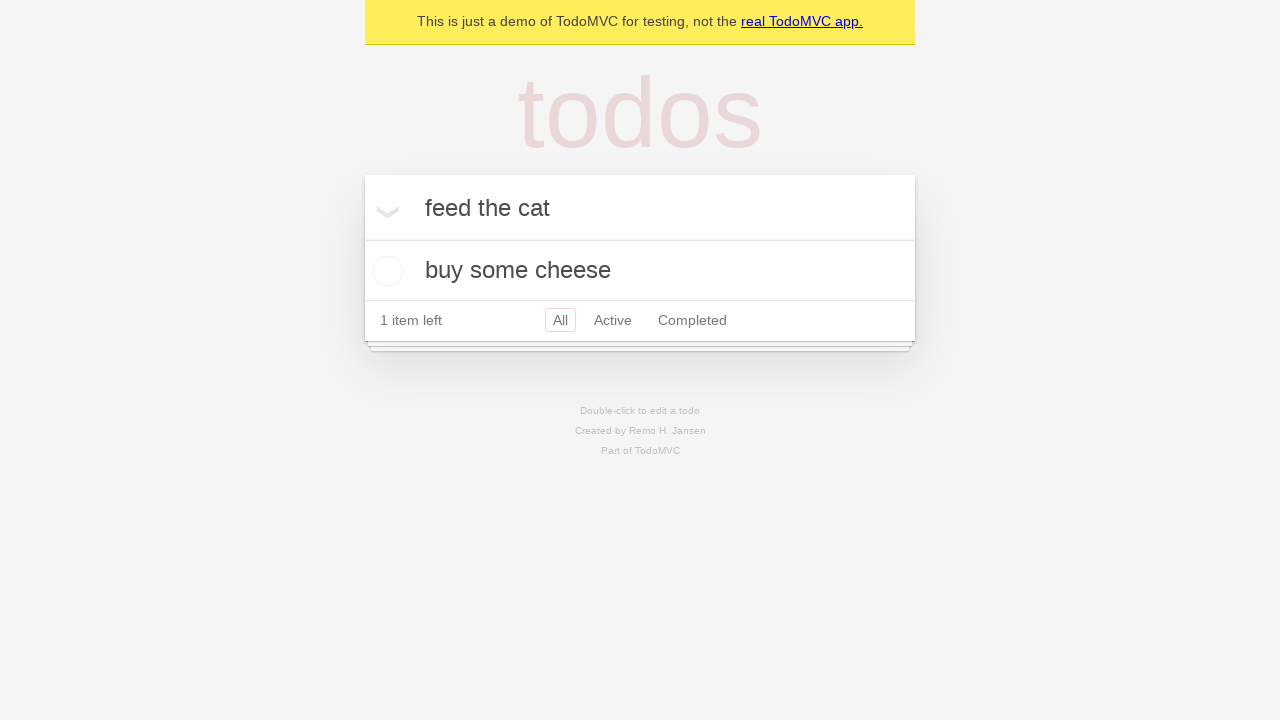

Pressed Enter to add todo 'feed the cat' on internal:attr=[placeholder="What needs to be done?"i]
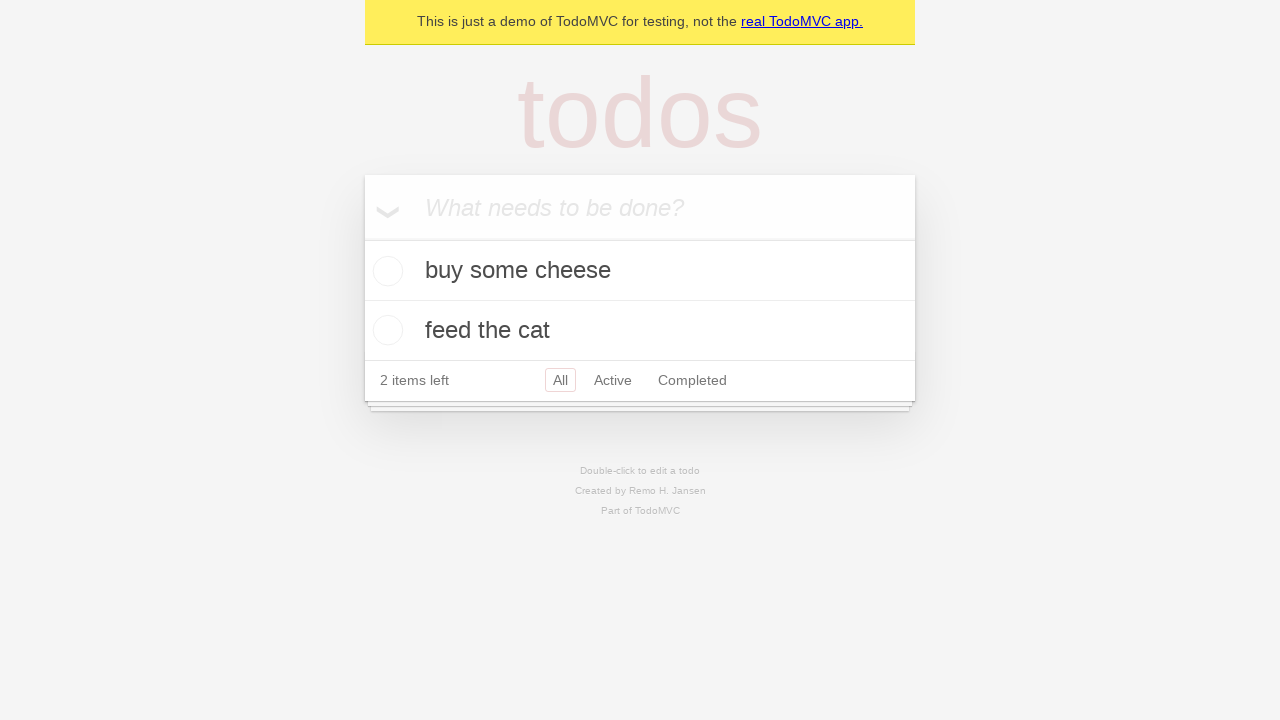

Filled todo input with 'book a doctors appointment' on internal:attr=[placeholder="What needs to be done?"i]
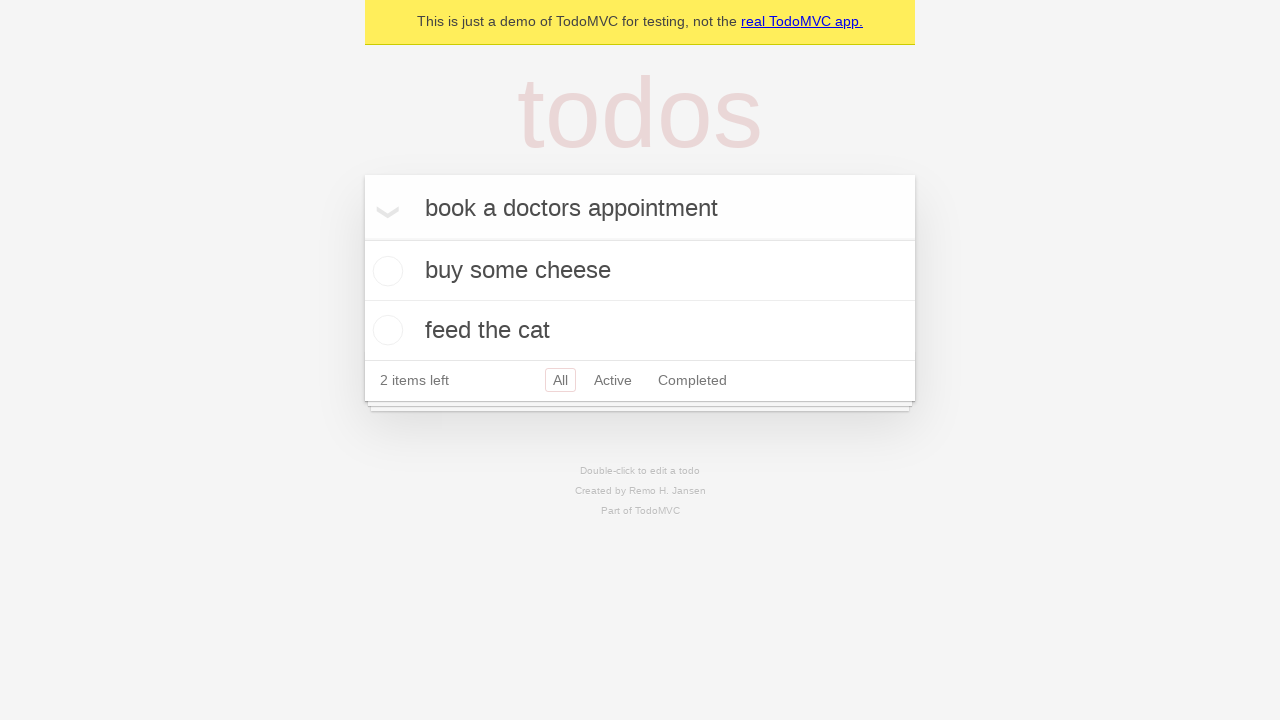

Pressed Enter to add todo 'book a doctors appointment' on internal:attr=[placeholder="What needs to be done?"i]
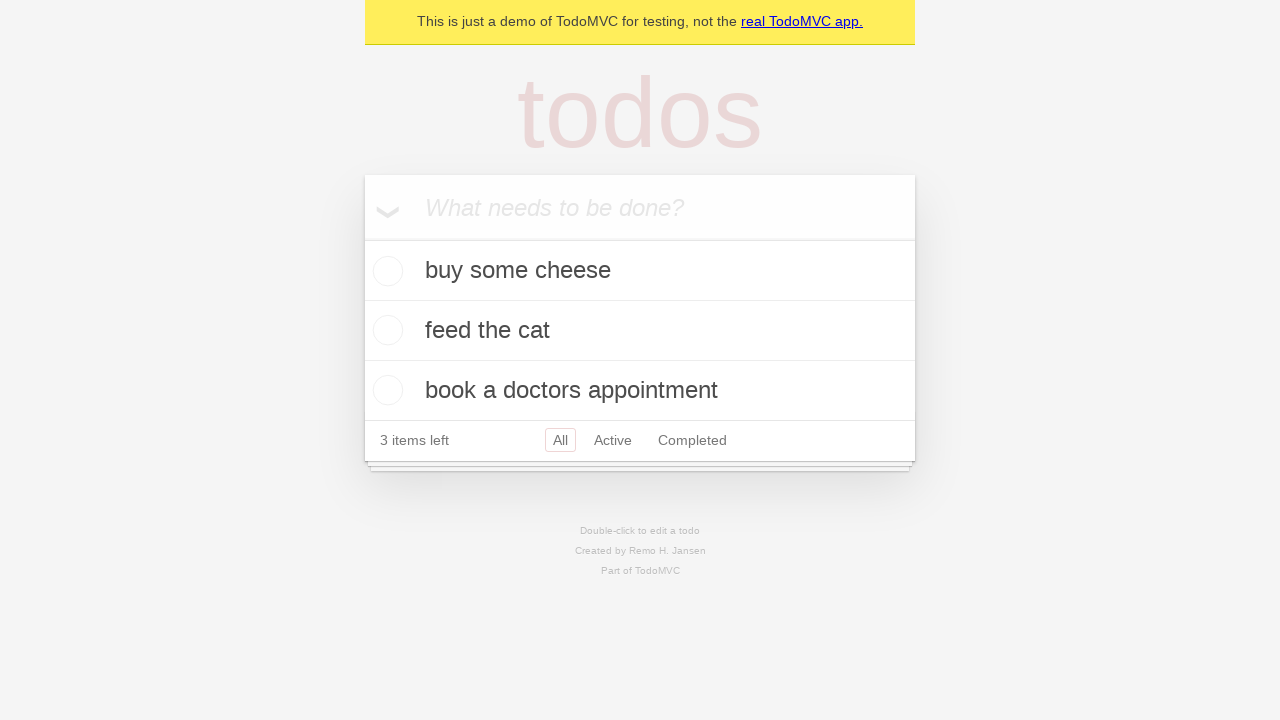

Clicked Active filter link at (613, 440) on internal:role=link[name="Active"i]
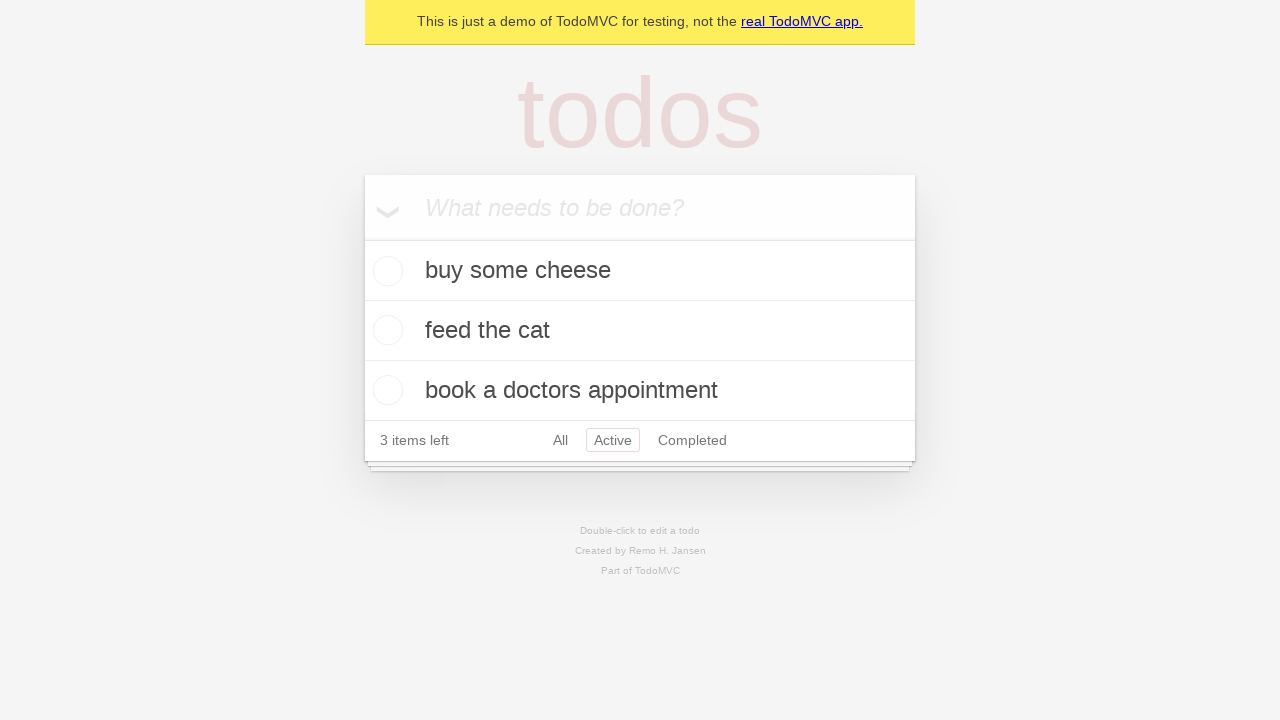

Clicked Completed filter link at (692, 440) on internal:role=link[name="Completed"i]
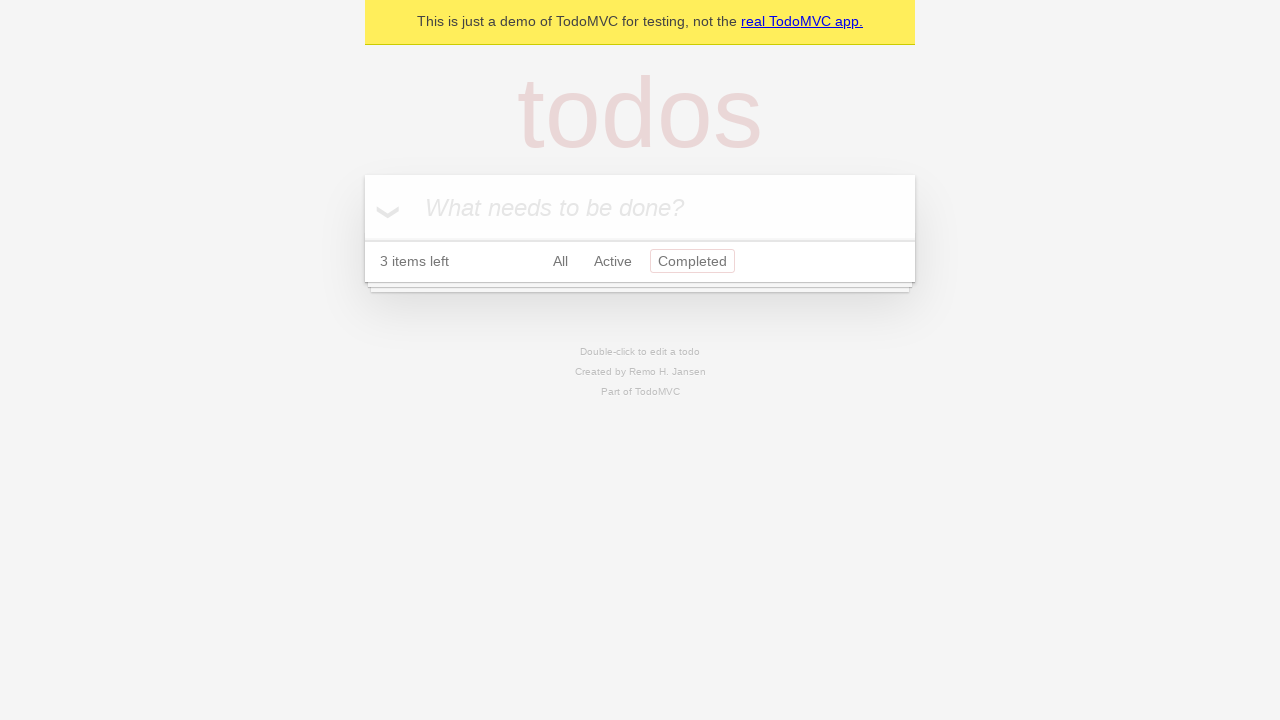

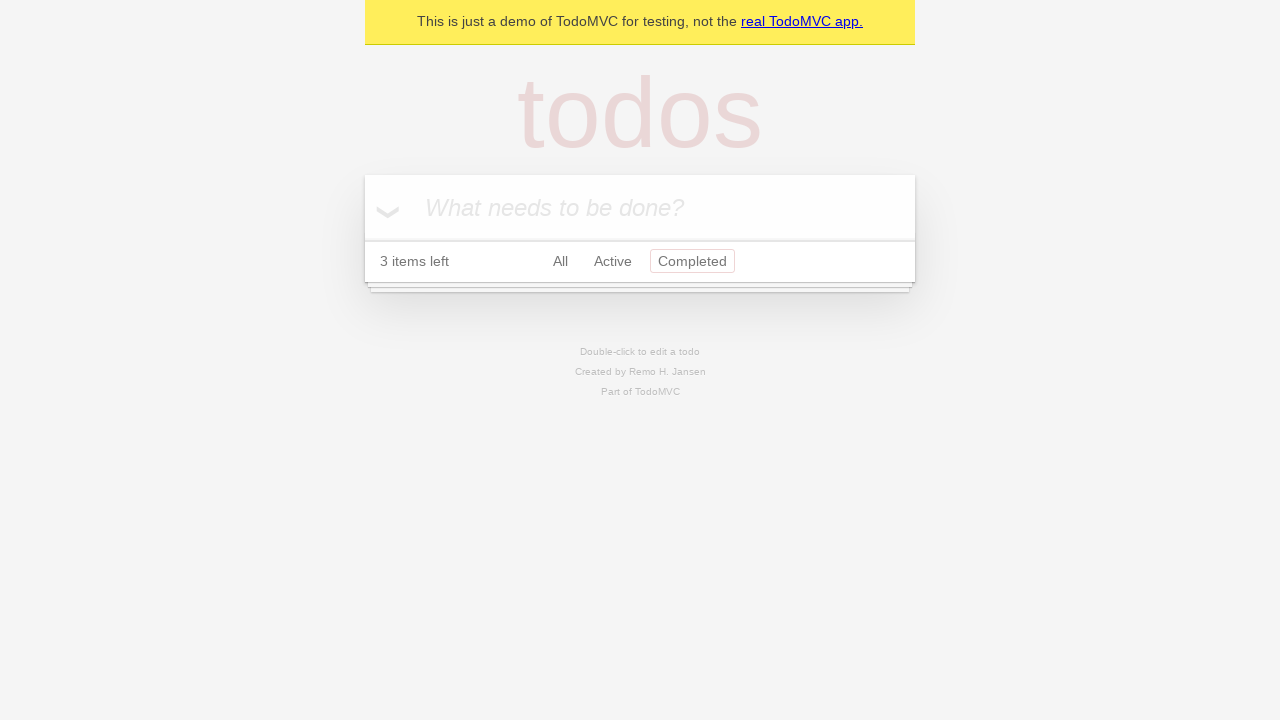